Tests the jQuery UI Selectable widget by switching to the demo iframe and selecting all list items using Ctrl+click to multi-select them.

Starting URL: https://jqueryui.com/selectable/

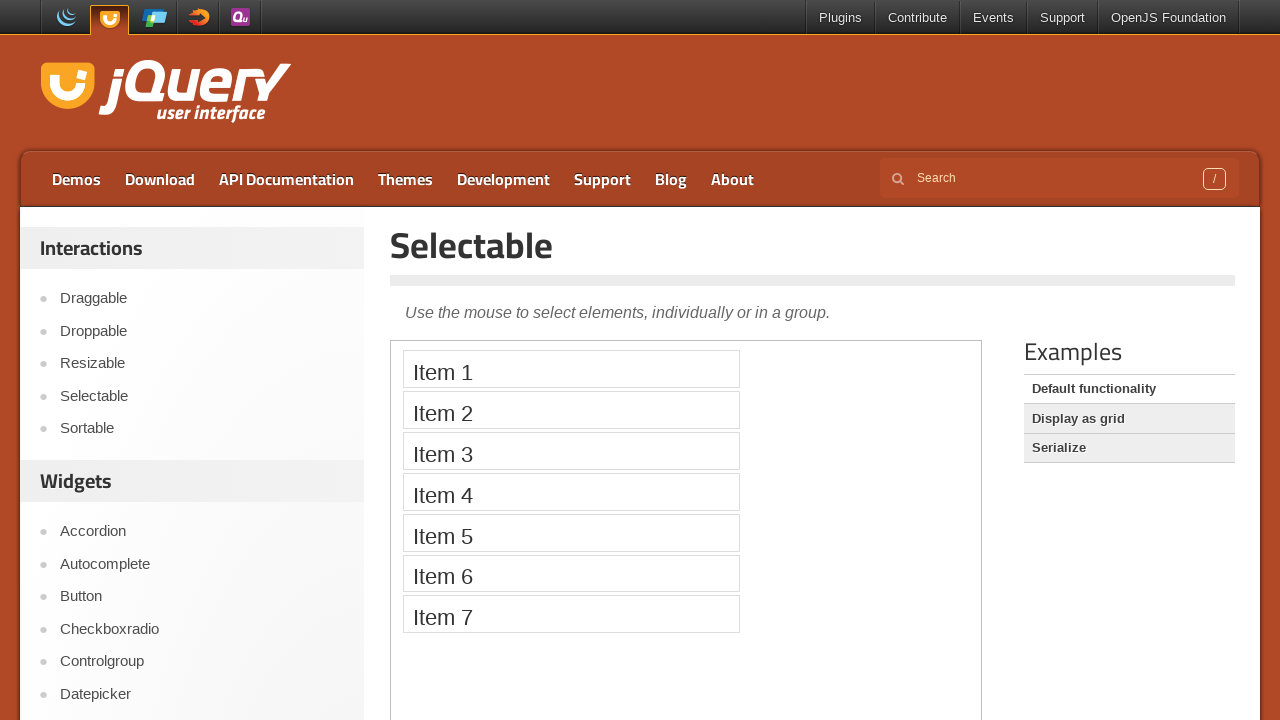

Located the demo iframe
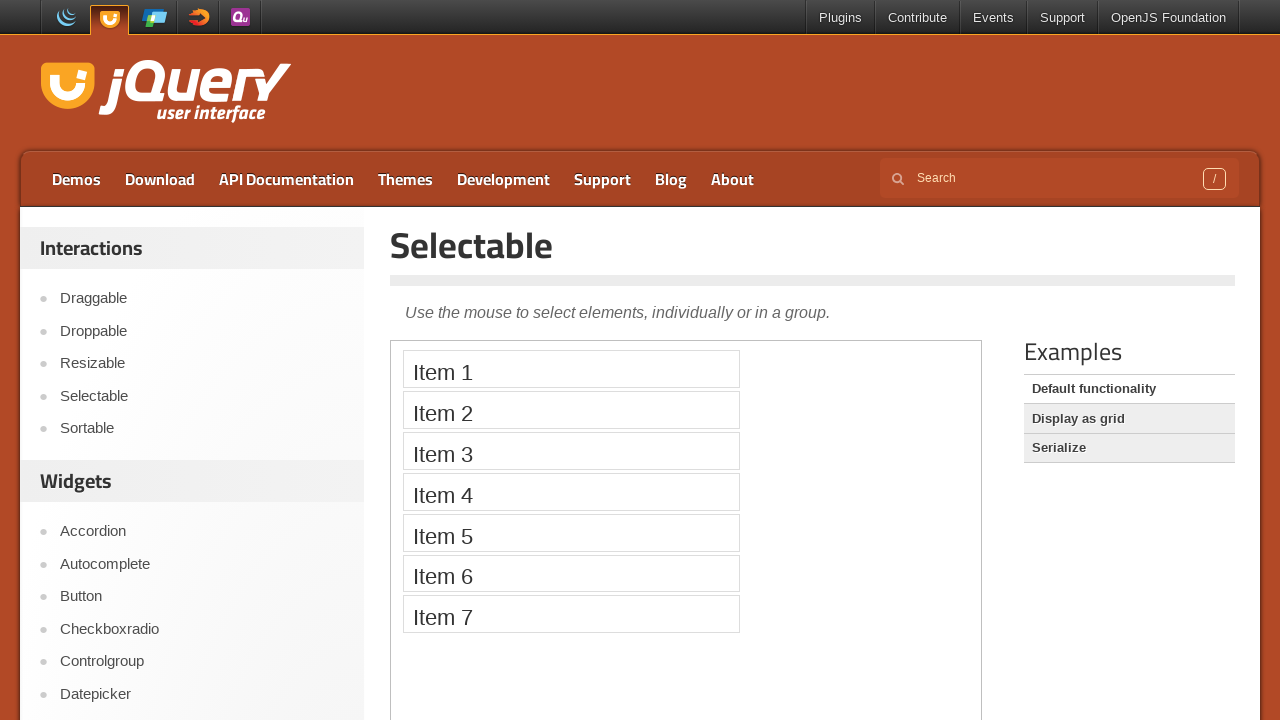

Located all selectable list items
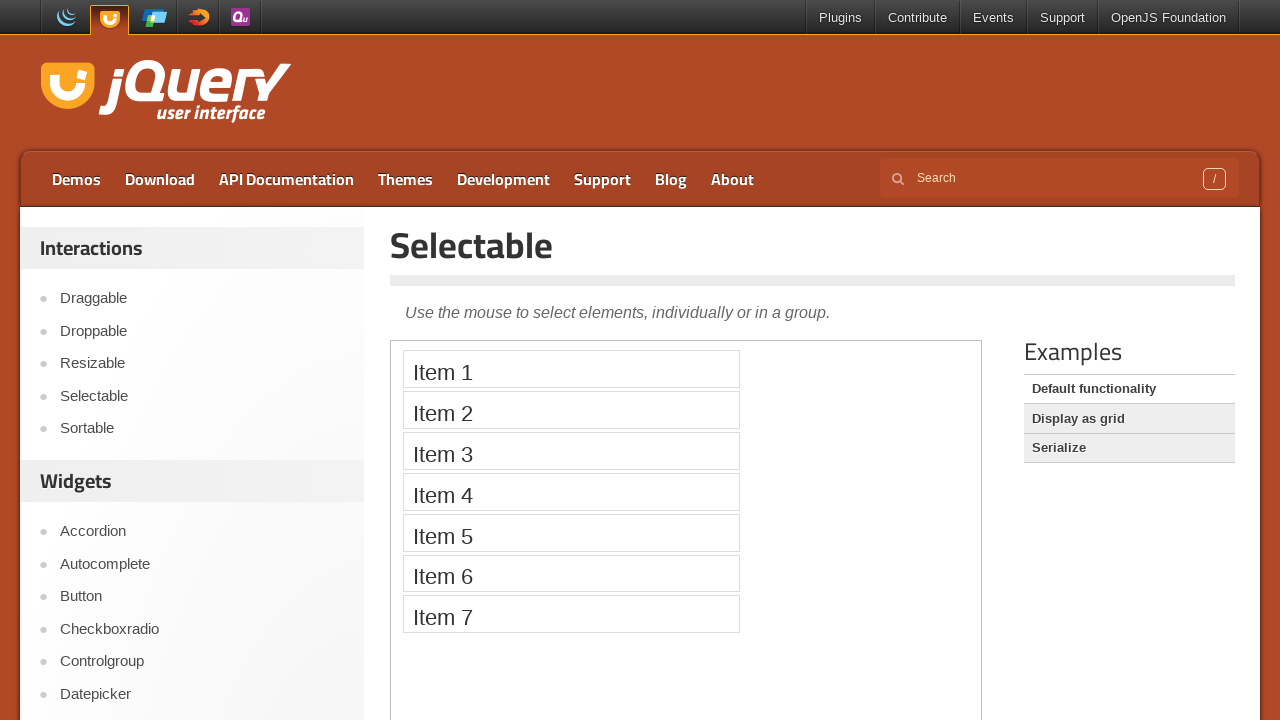

Found 7 list items to select
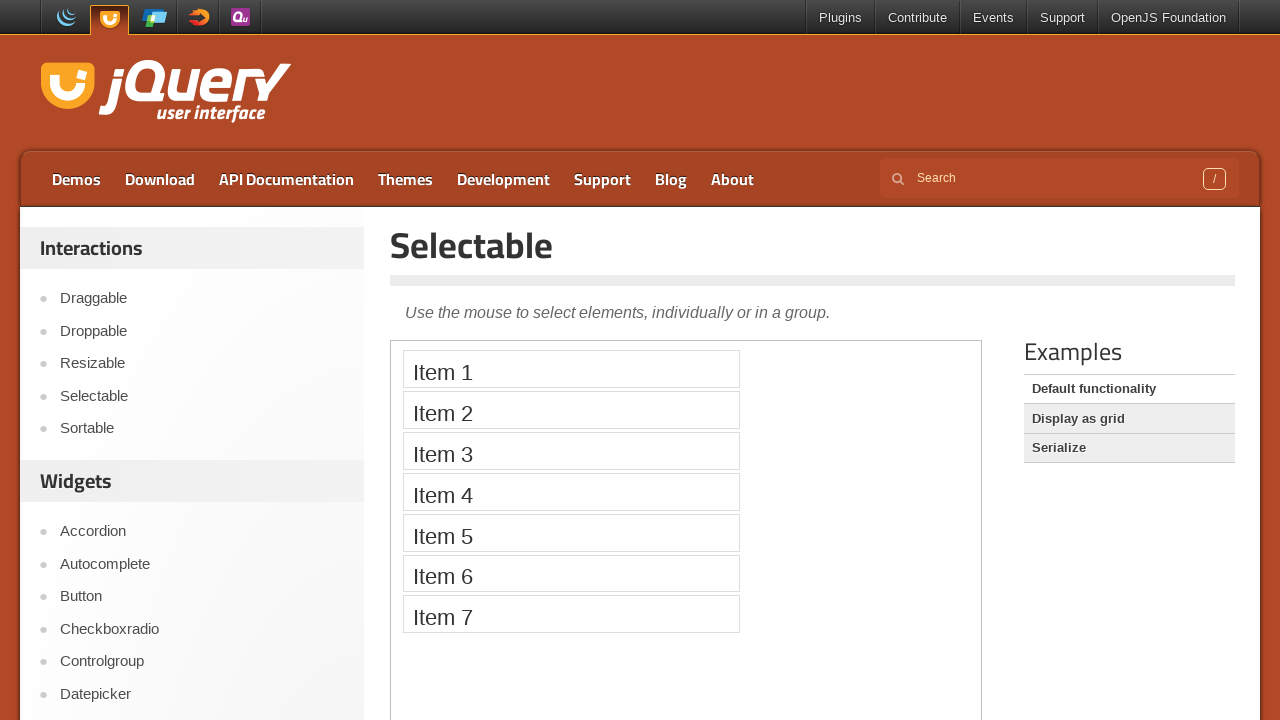

Ctrl+clicked list item 1 of 7 at (571, 369) on iframe.demo-frame >> internal:control=enter-frame >> ol#selectable li >> nth=0
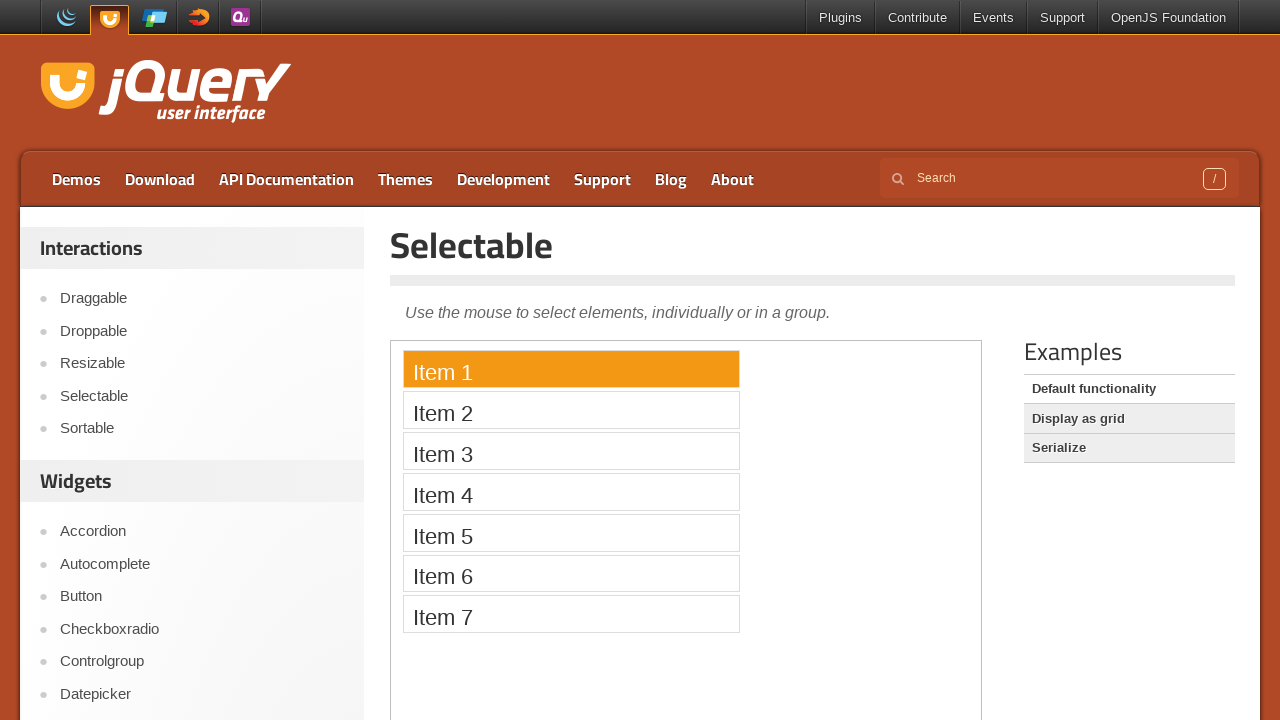

Ctrl+clicked list item 2 of 7 at (571, 410) on iframe.demo-frame >> internal:control=enter-frame >> ol#selectable li >> nth=1
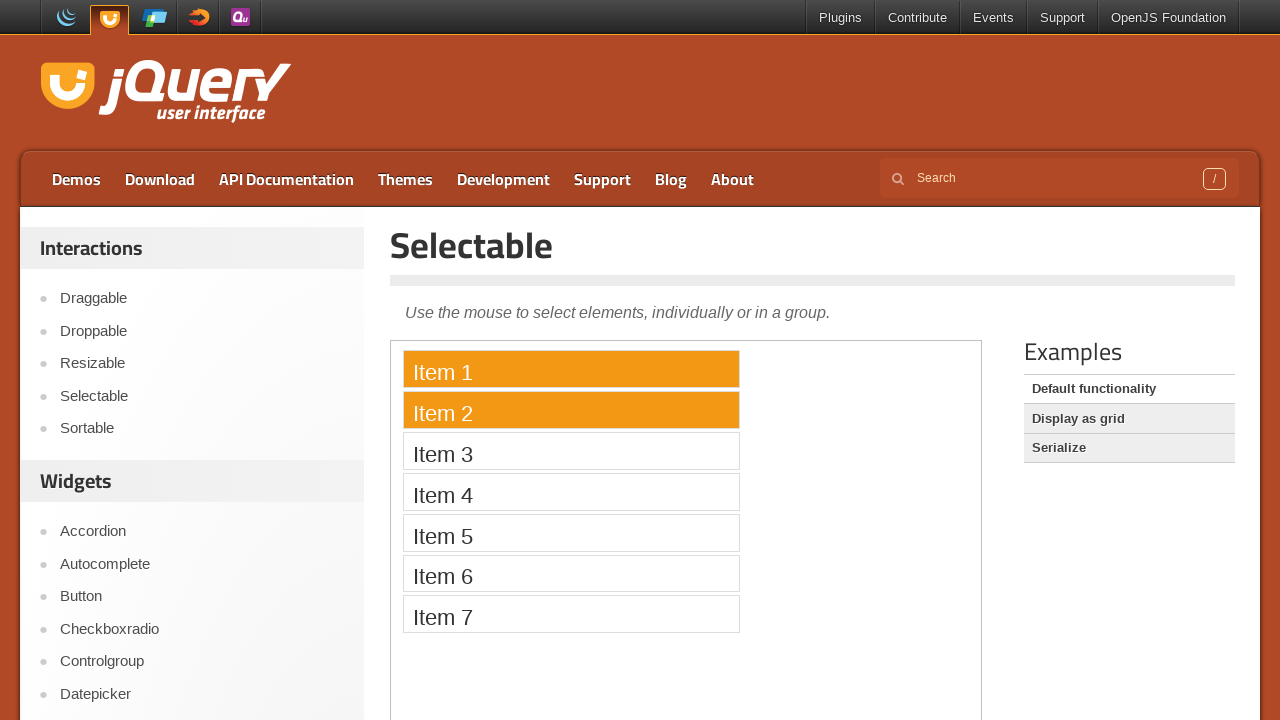

Ctrl+clicked list item 3 of 7 at (571, 451) on iframe.demo-frame >> internal:control=enter-frame >> ol#selectable li >> nth=2
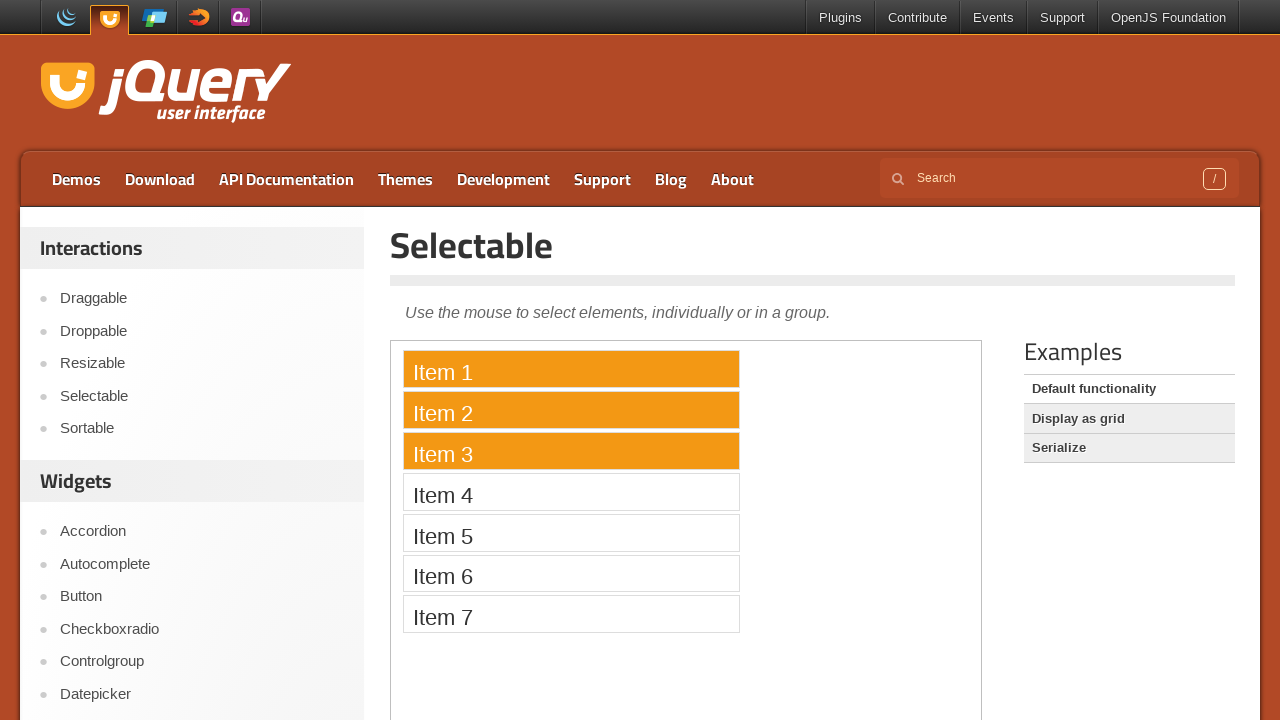

Ctrl+clicked list item 4 of 7 at (571, 492) on iframe.demo-frame >> internal:control=enter-frame >> ol#selectable li >> nth=3
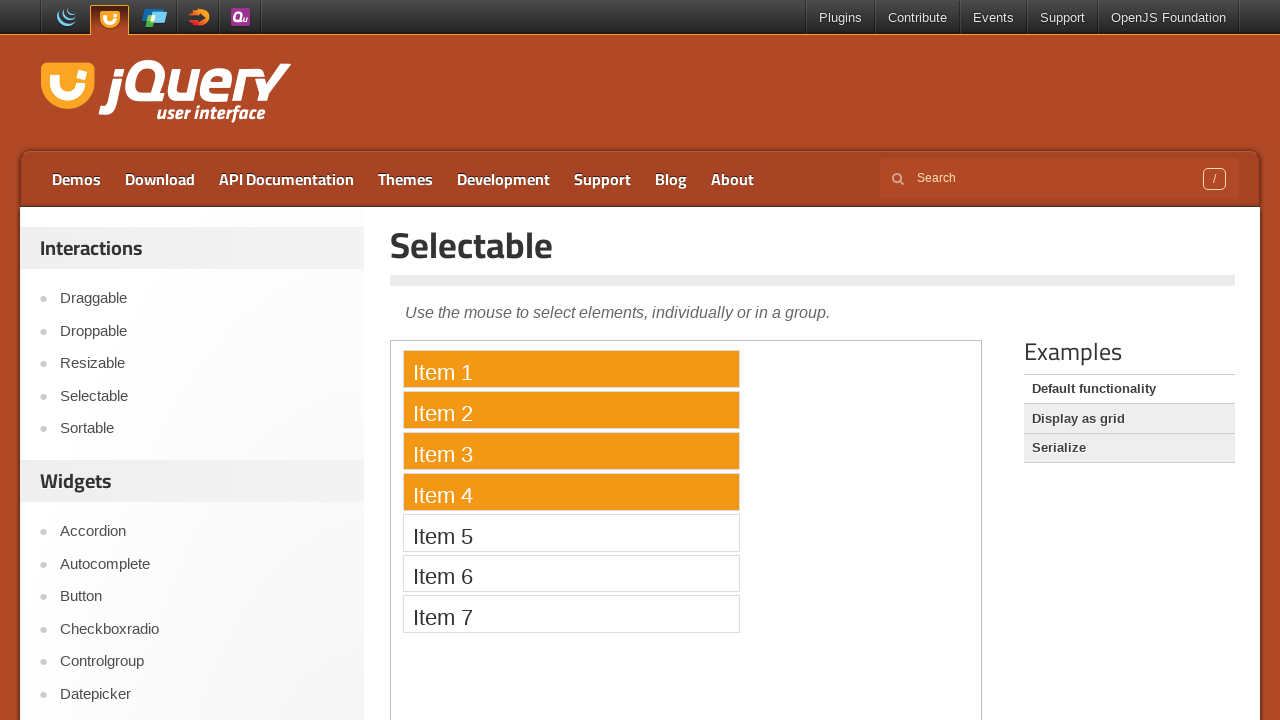

Ctrl+clicked list item 5 of 7 at (571, 532) on iframe.demo-frame >> internal:control=enter-frame >> ol#selectable li >> nth=4
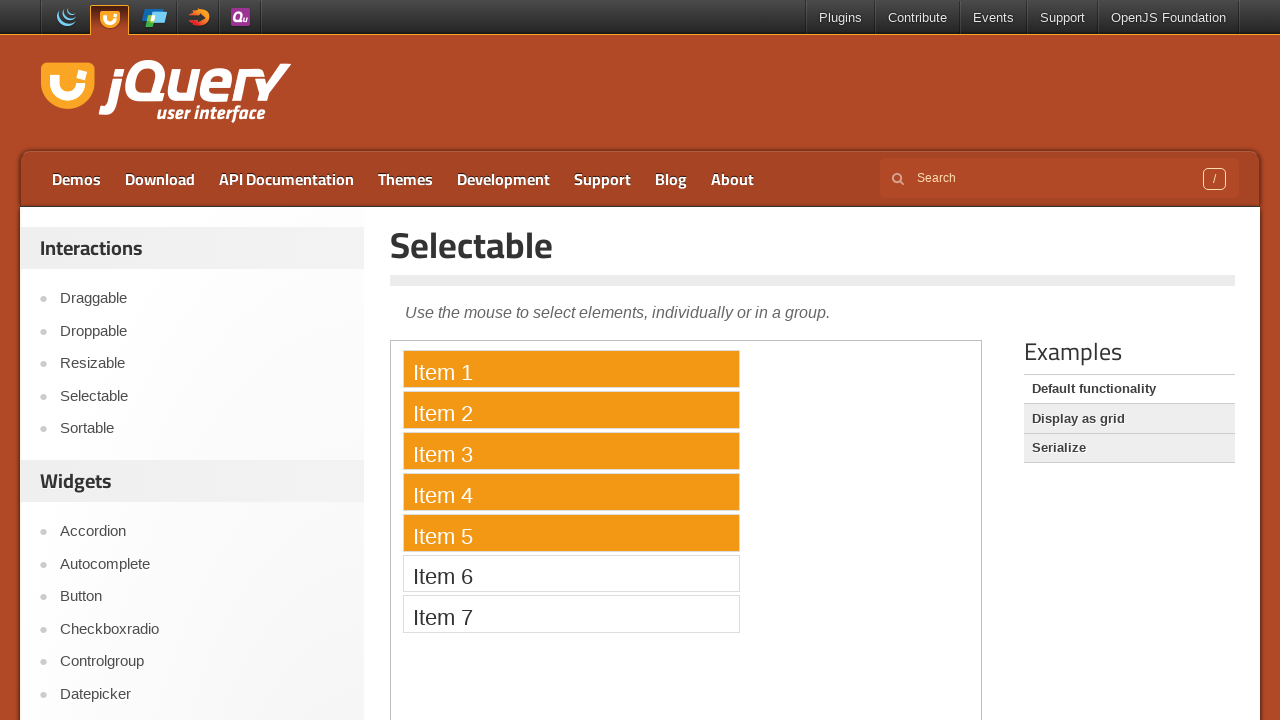

Ctrl+clicked list item 6 of 7 at (571, 573) on iframe.demo-frame >> internal:control=enter-frame >> ol#selectable li >> nth=5
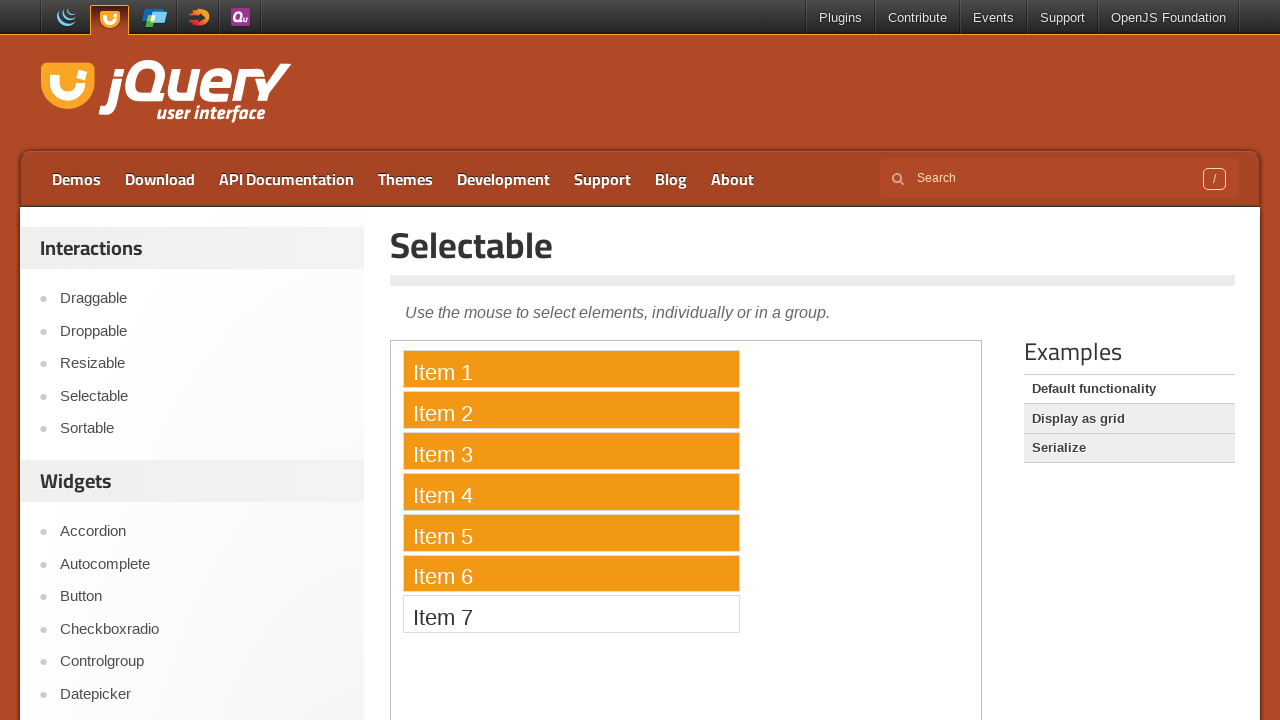

Ctrl+clicked list item 7 of 7 at (571, 614) on iframe.demo-frame >> internal:control=enter-frame >> ol#selectable li >> nth=6
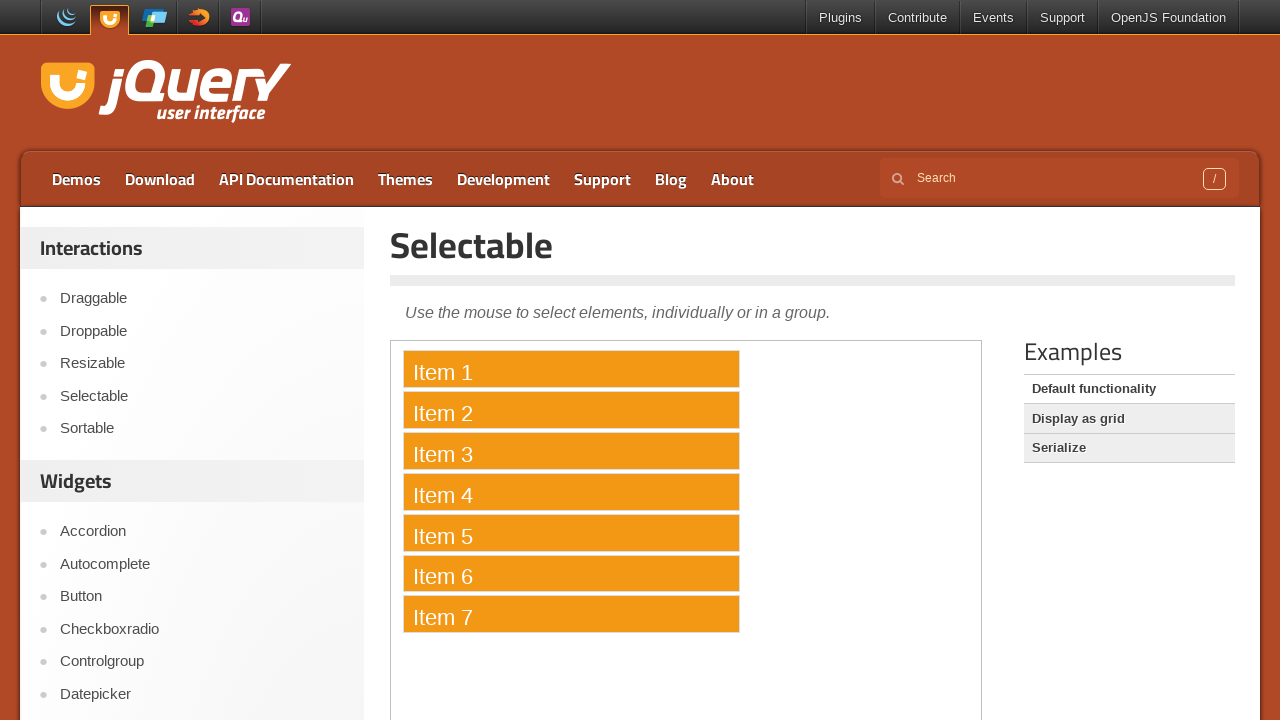

Waited 500ms to observe selection result
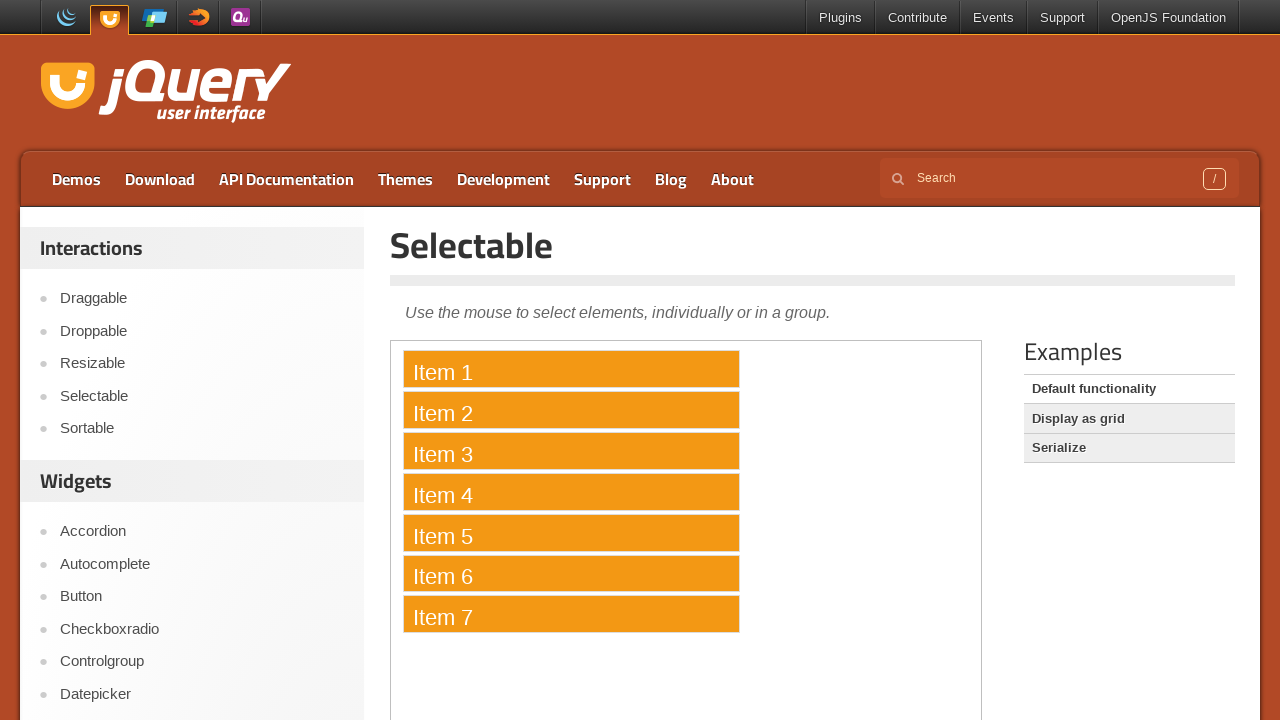

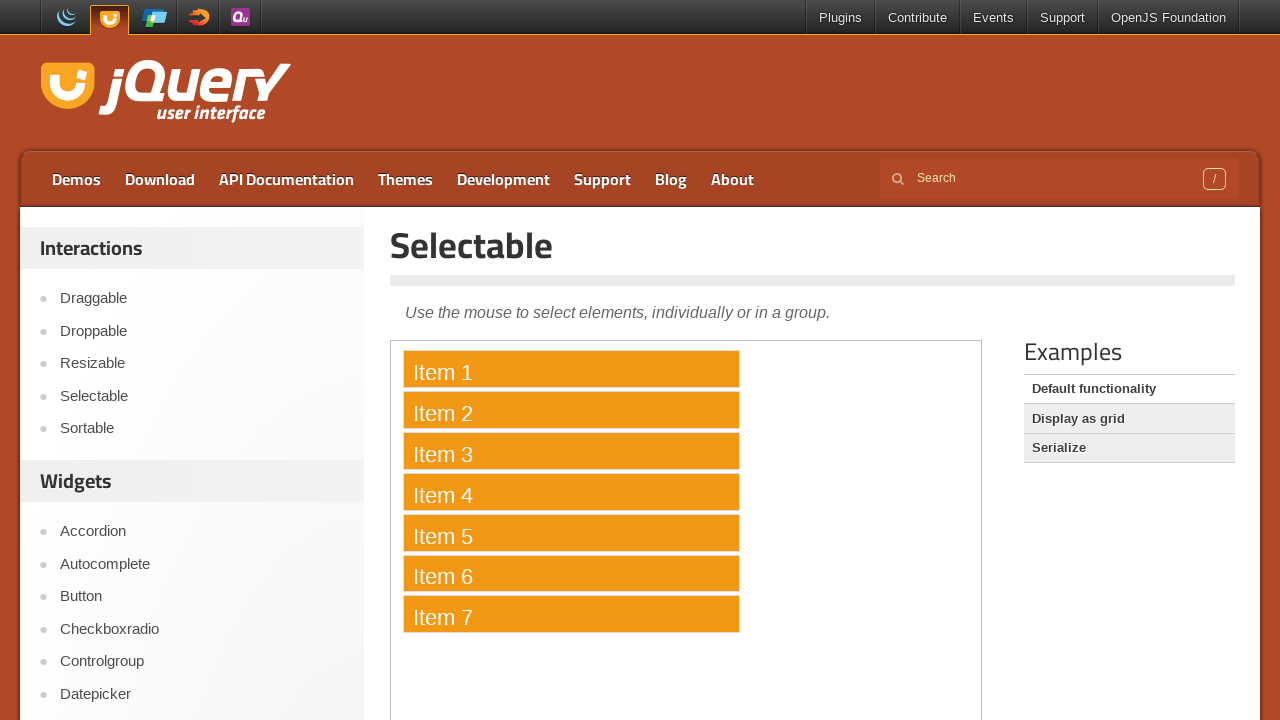